Tests iframe navigation and JavaScript prompt alert handling on W3Schools TryIt page by switching to an iframe, triggering a prompt alert, entering text, accepting it, and verifying the result.

Starting URL: https://www.w3schools.com/js/tryit.asp?filename=tryjs_prompt

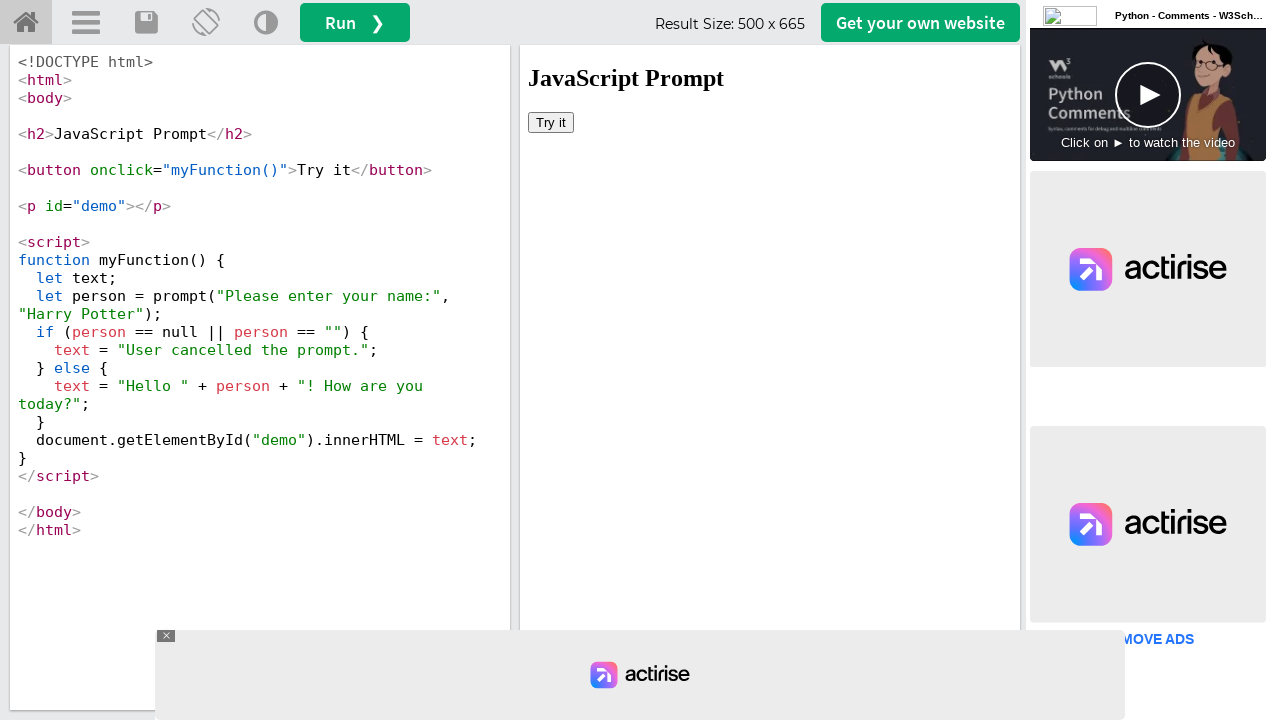

Located iframe with id 'iframeResult'
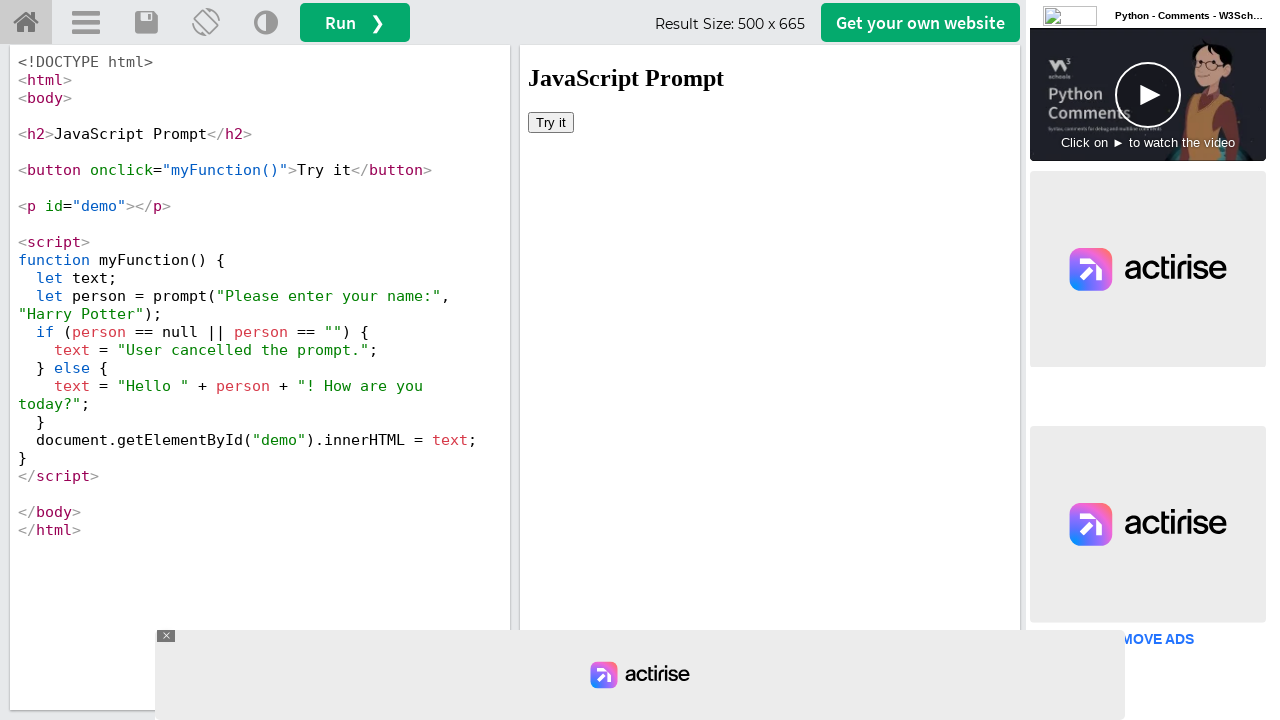

Clicked 'Try it' button inside iframe at (551, 122) on #iframeResult >> internal:control=enter-frame >> xpath=//button[text()='Try it']
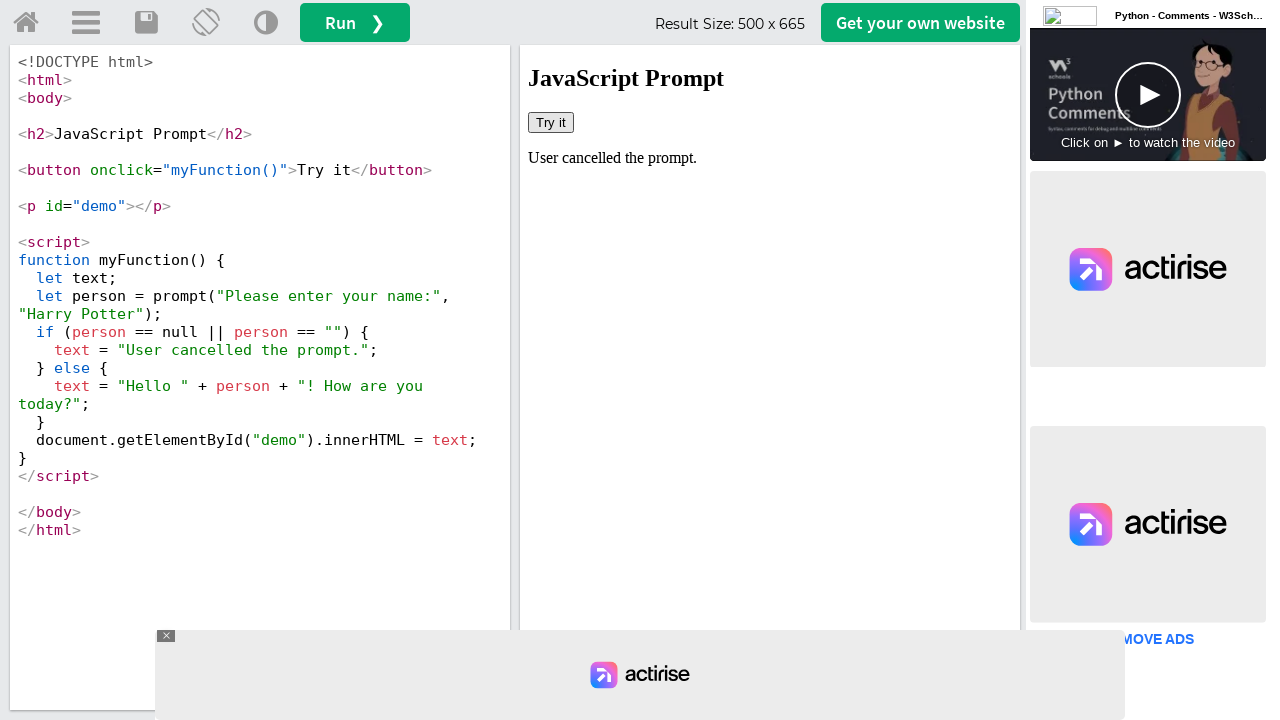

Set up initial dialog handler to accept prompts with 'JohnDoe'
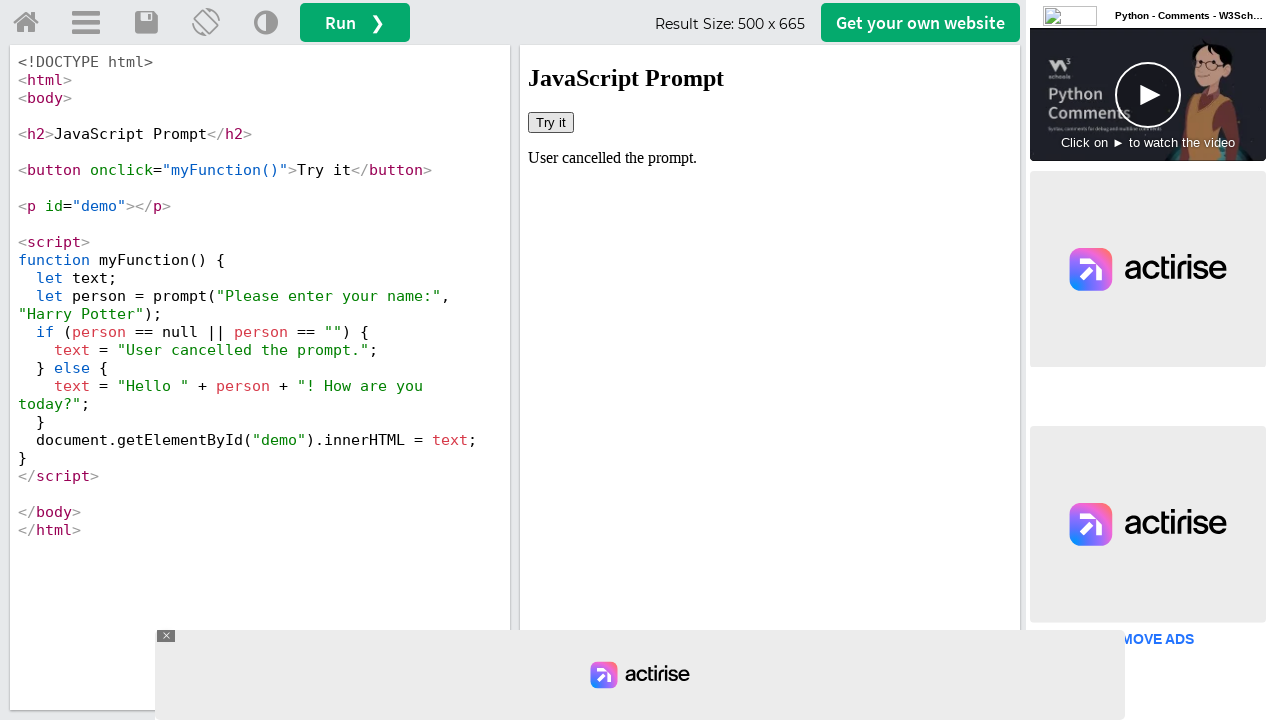

Configured dialog handler function to accept prompts with 'JohnDoe'
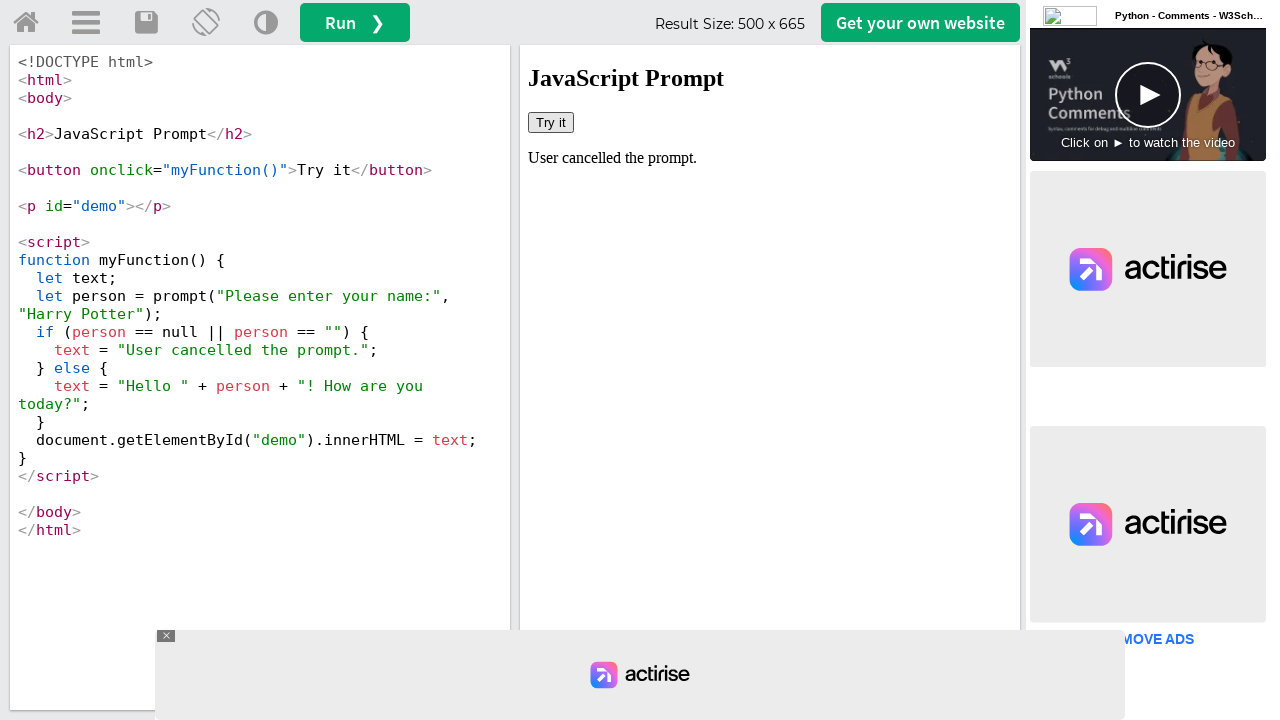

Clicked 'Try it' button to trigger JavaScript prompt alert at (551, 122) on #iframeResult >> internal:control=enter-frame >> xpath=//button[text()='Try it']
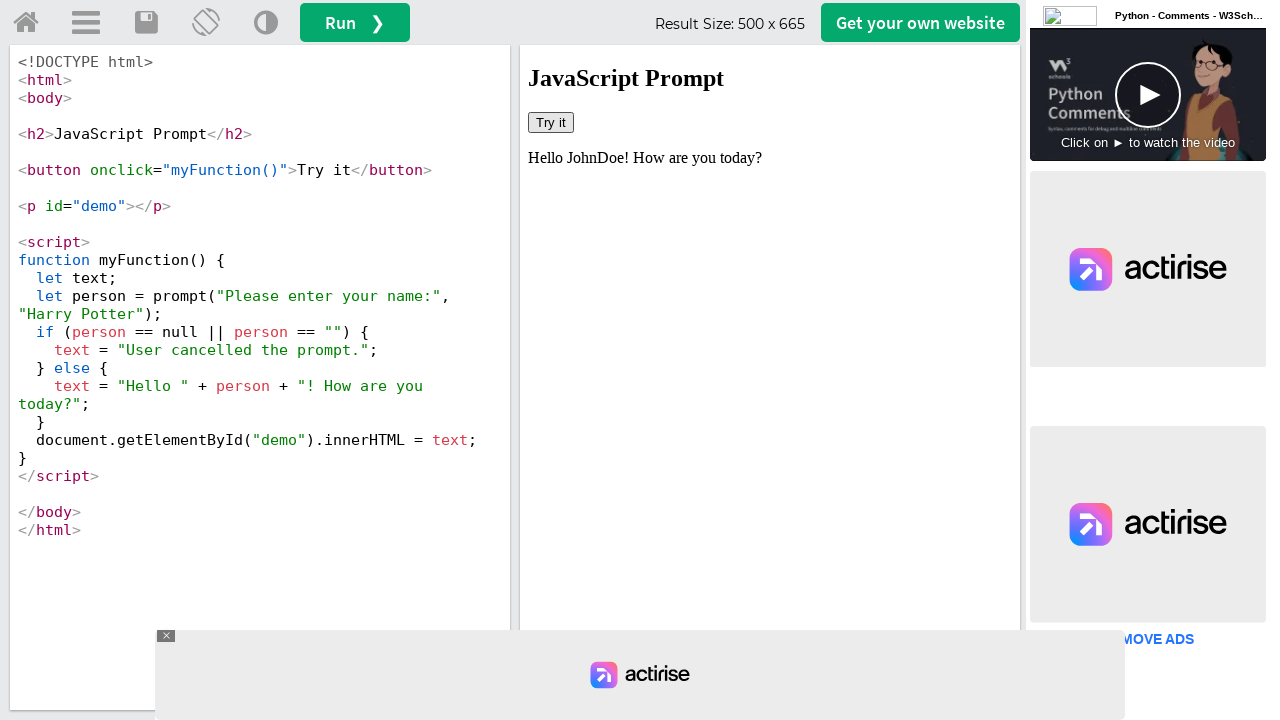

Waited for result element with id 'demo' to appear in iframe
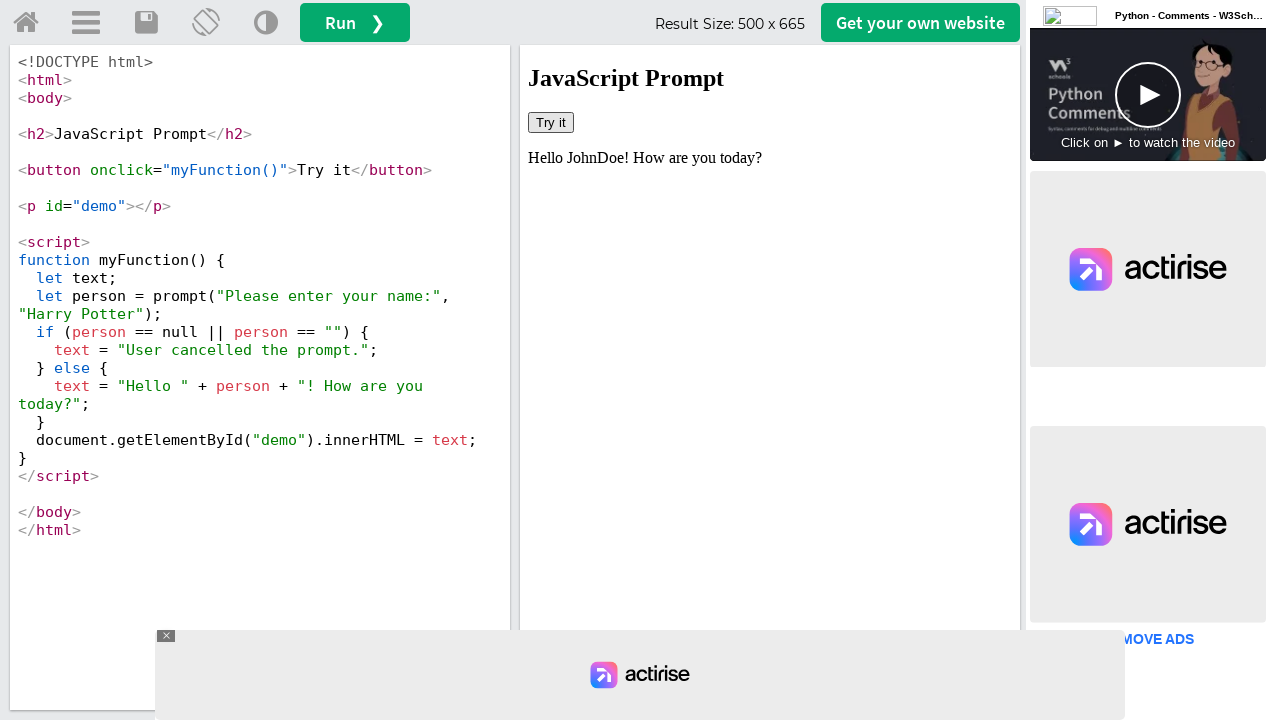

Clicked home link with id 'tryhome' to navigate back at (26, 23) on #tryhome
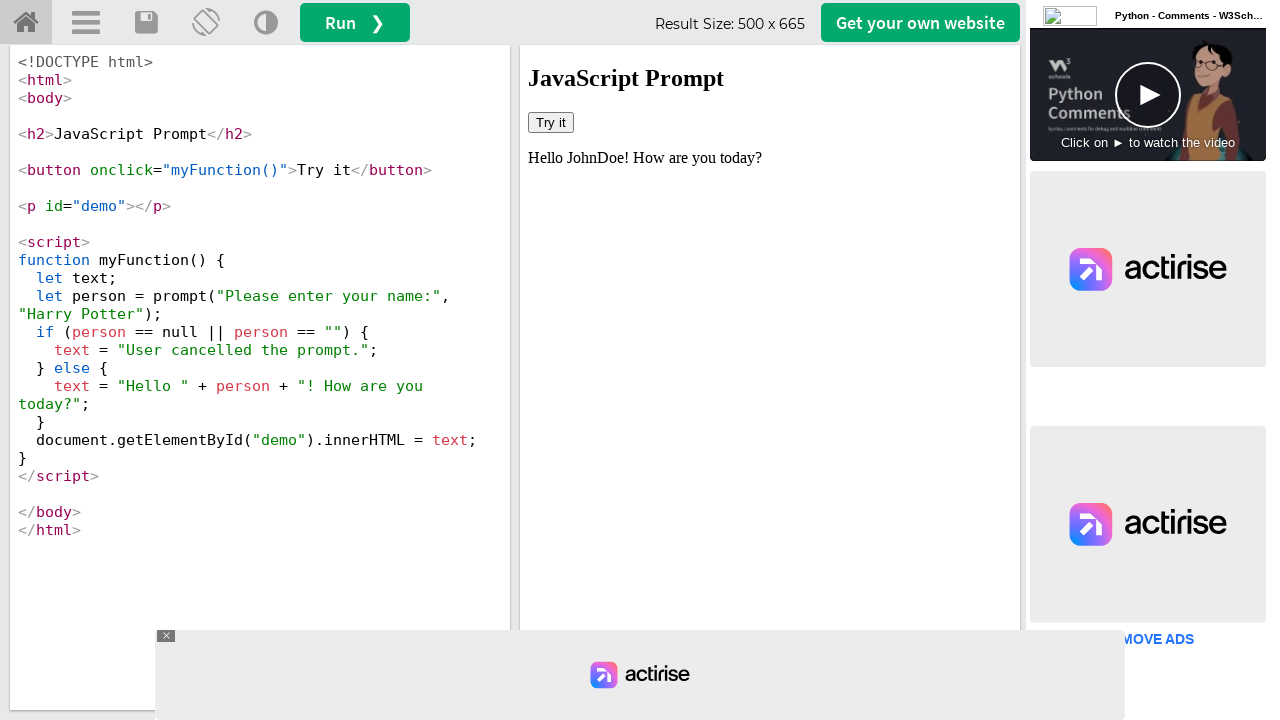

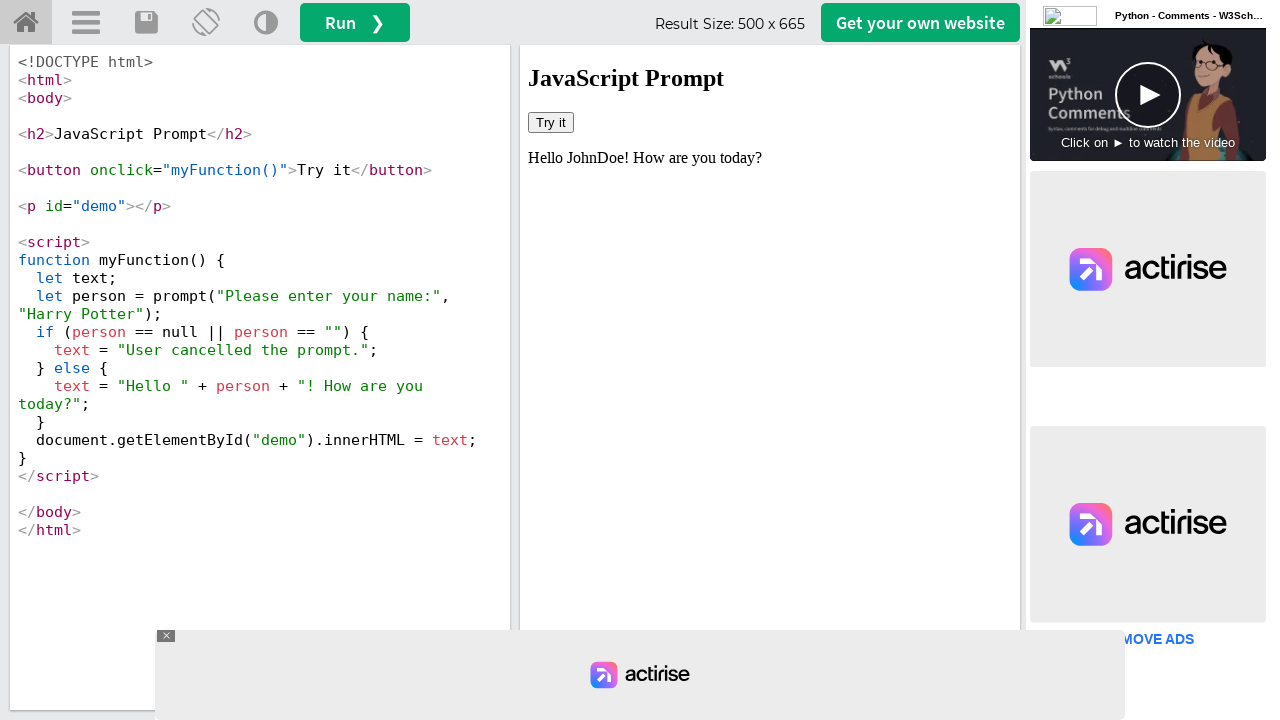